Tests window handling functionality by clicking a button to open a new window and switching between multiple browser windows

Starting URL: https://seleniumautomationpractice.blogspot.com/2019/04/new-window.html

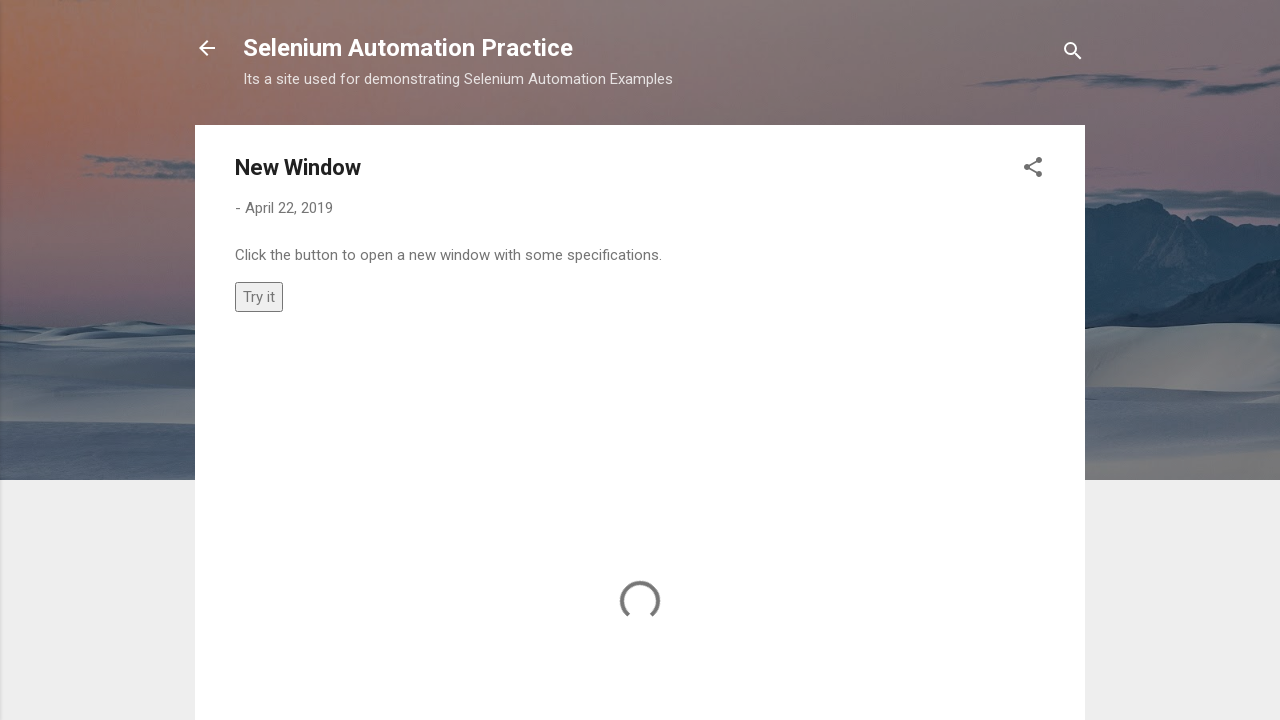

Stored main page reference
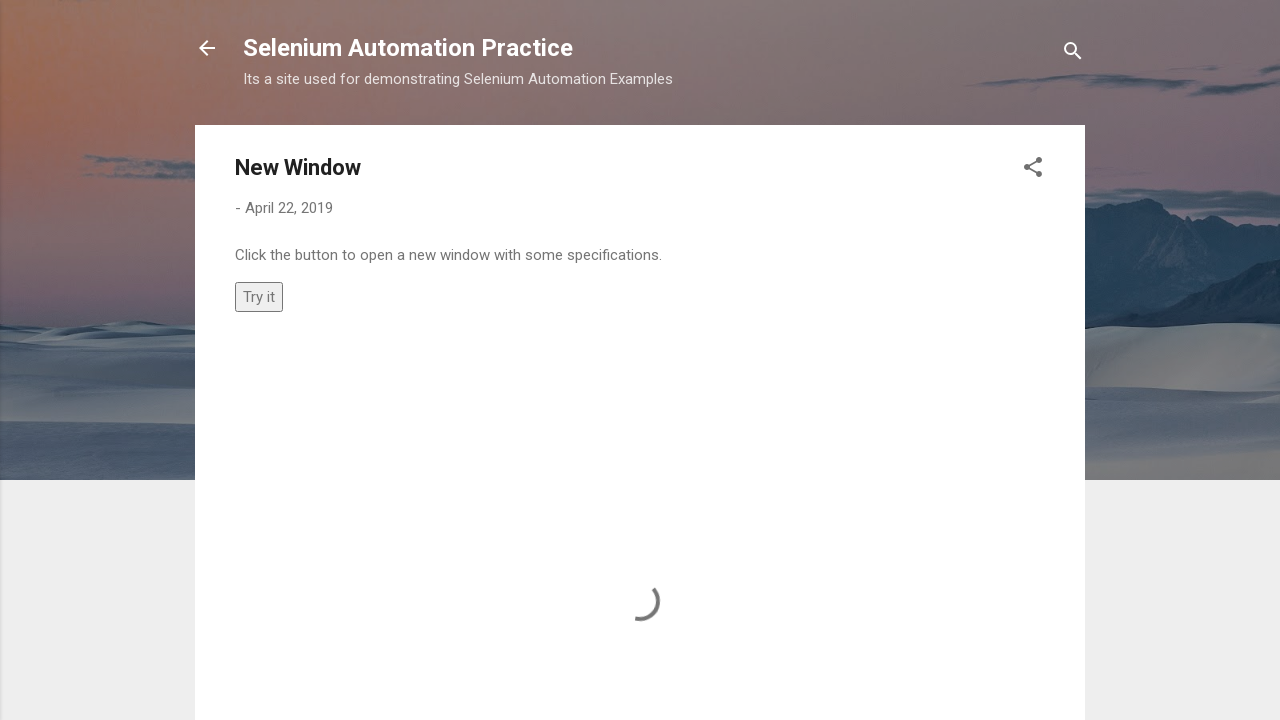

Clicked button to open new window at (259, 296) on xpath=//*[@onclick='myFunction()']
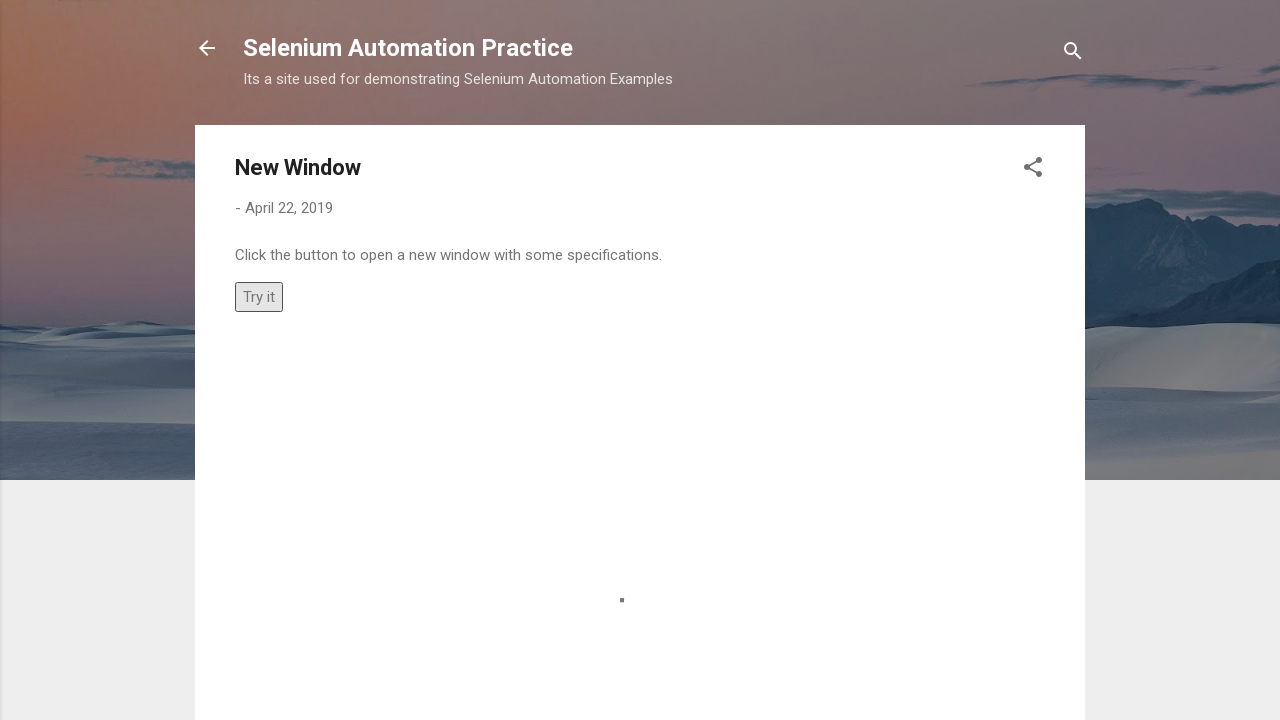

Captured new page/window reference
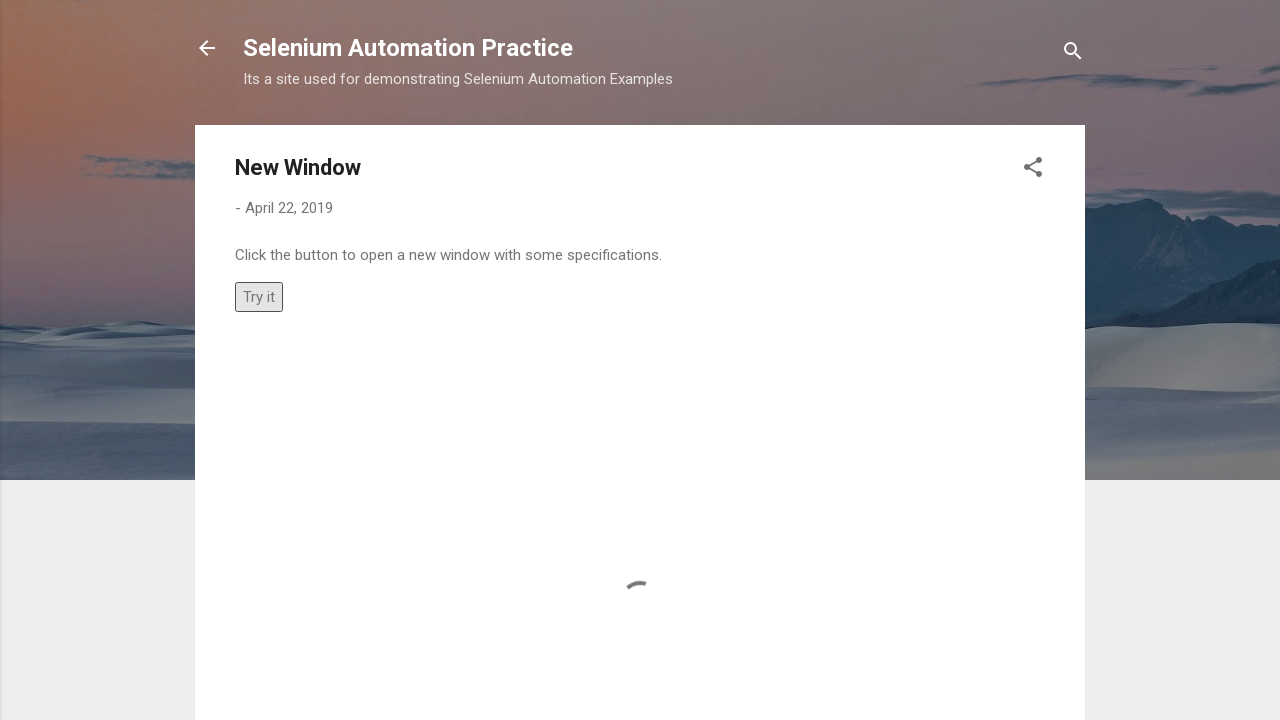

New page finished loading
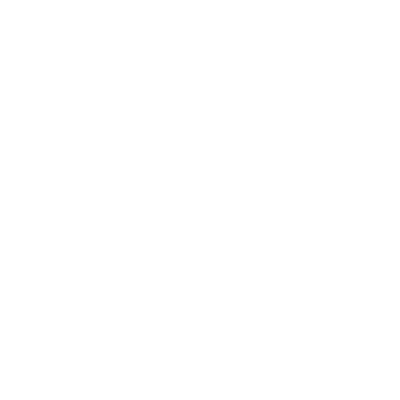

Switched to new window (brought to front)
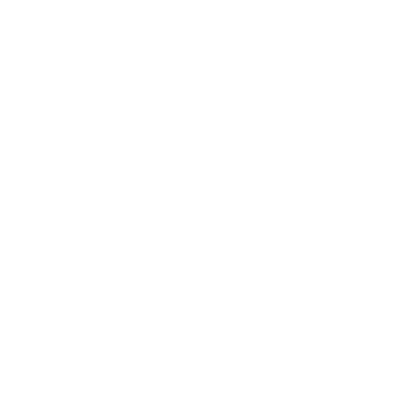

Switched back to main window (brought to front)
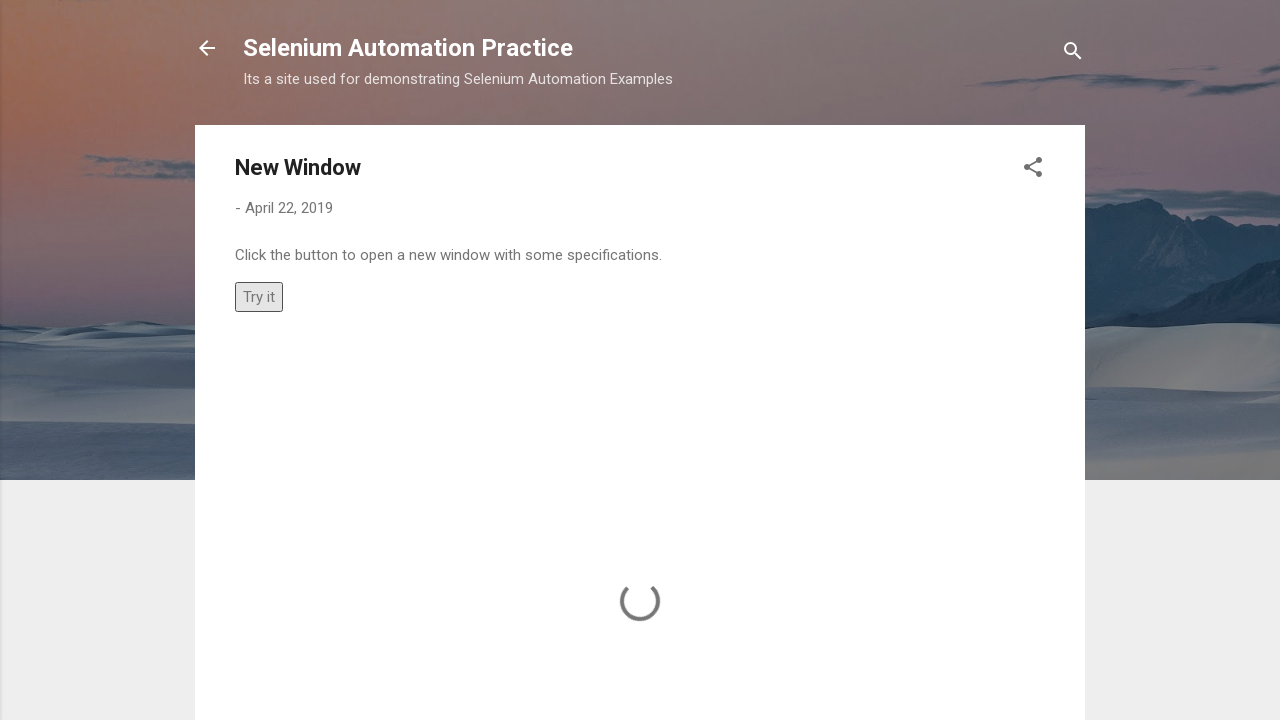

Closed the new window
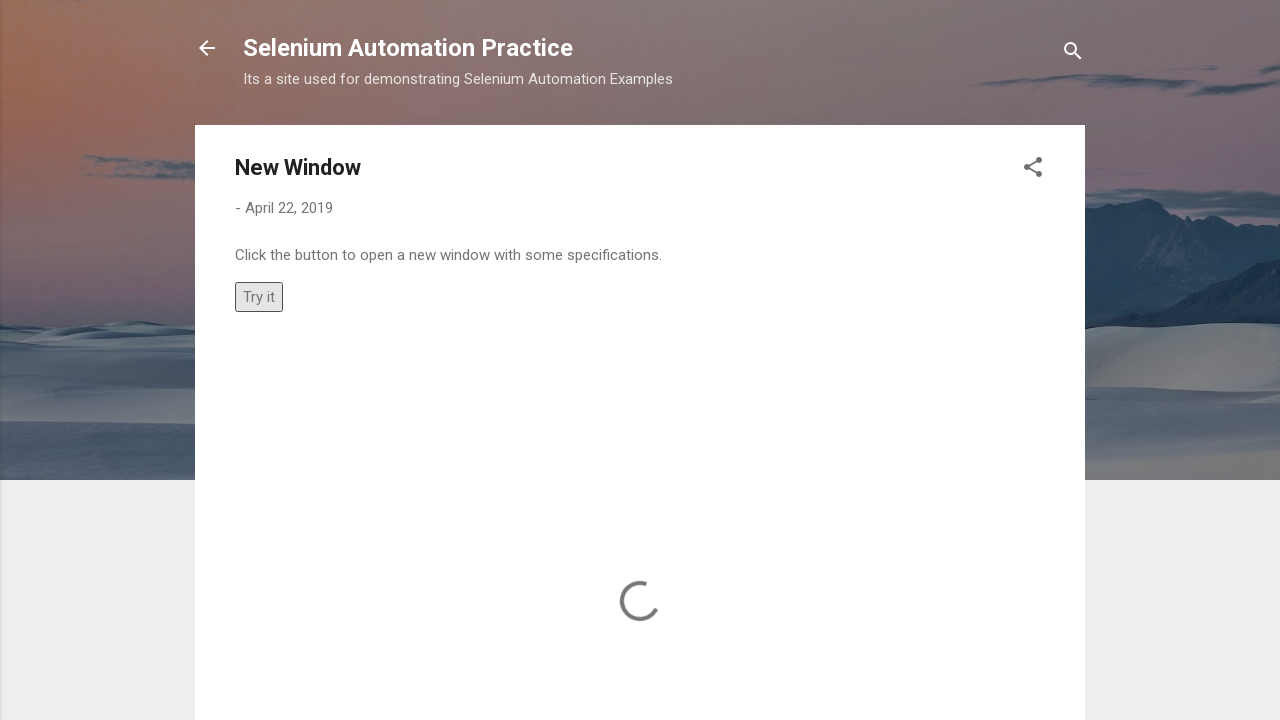

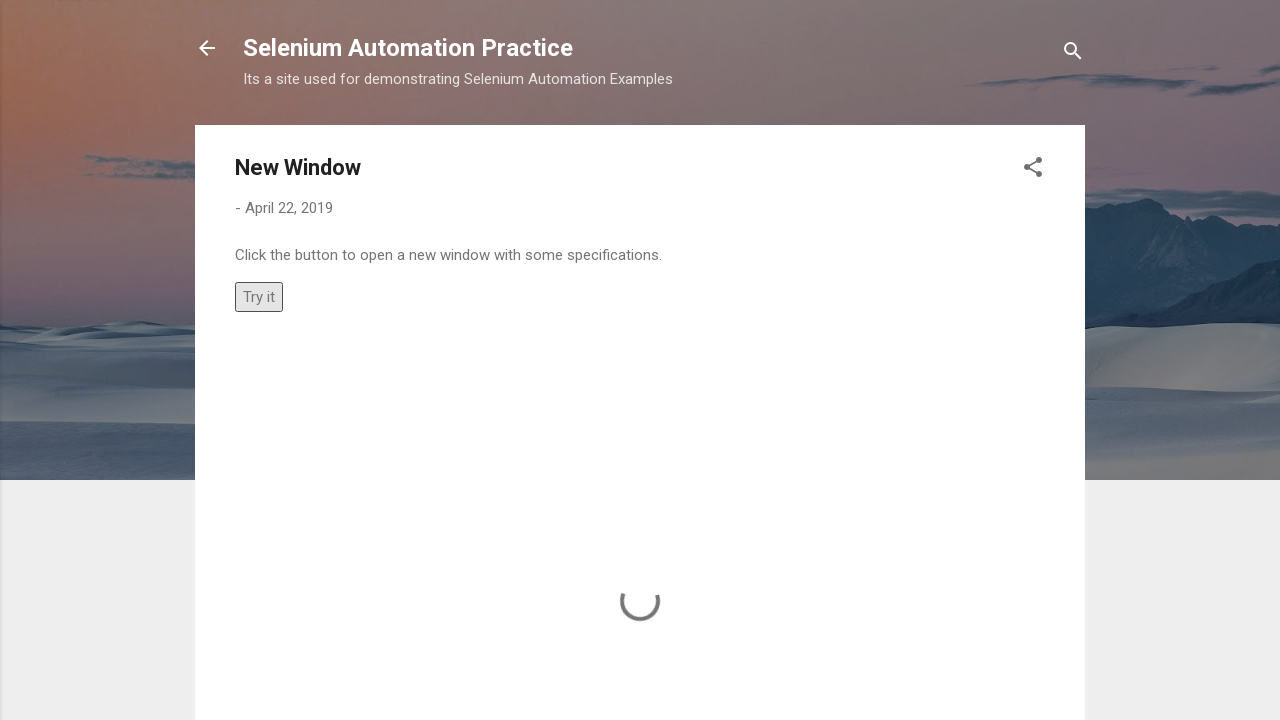